Tests a text box form on DemoQA by filling in user information fields and submitting the form

Starting URL: https://demoqa.com/text-box

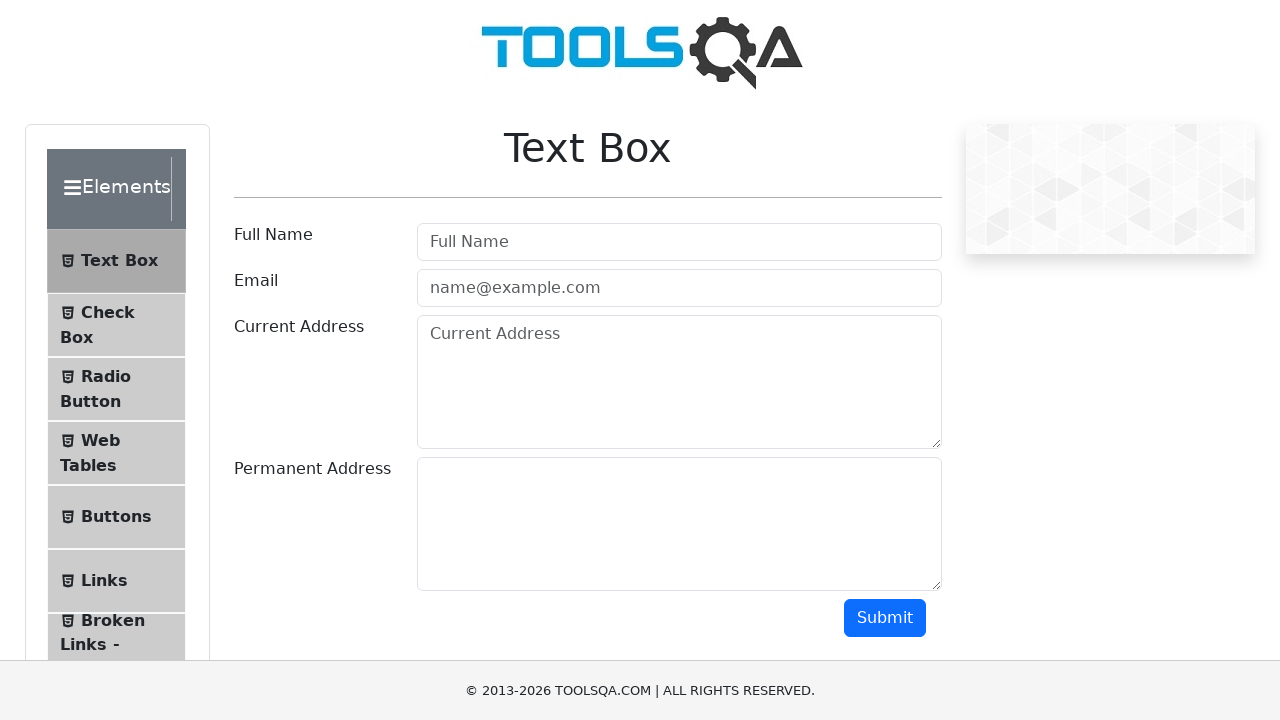

Filled user name field with 'Ronald' on #userName
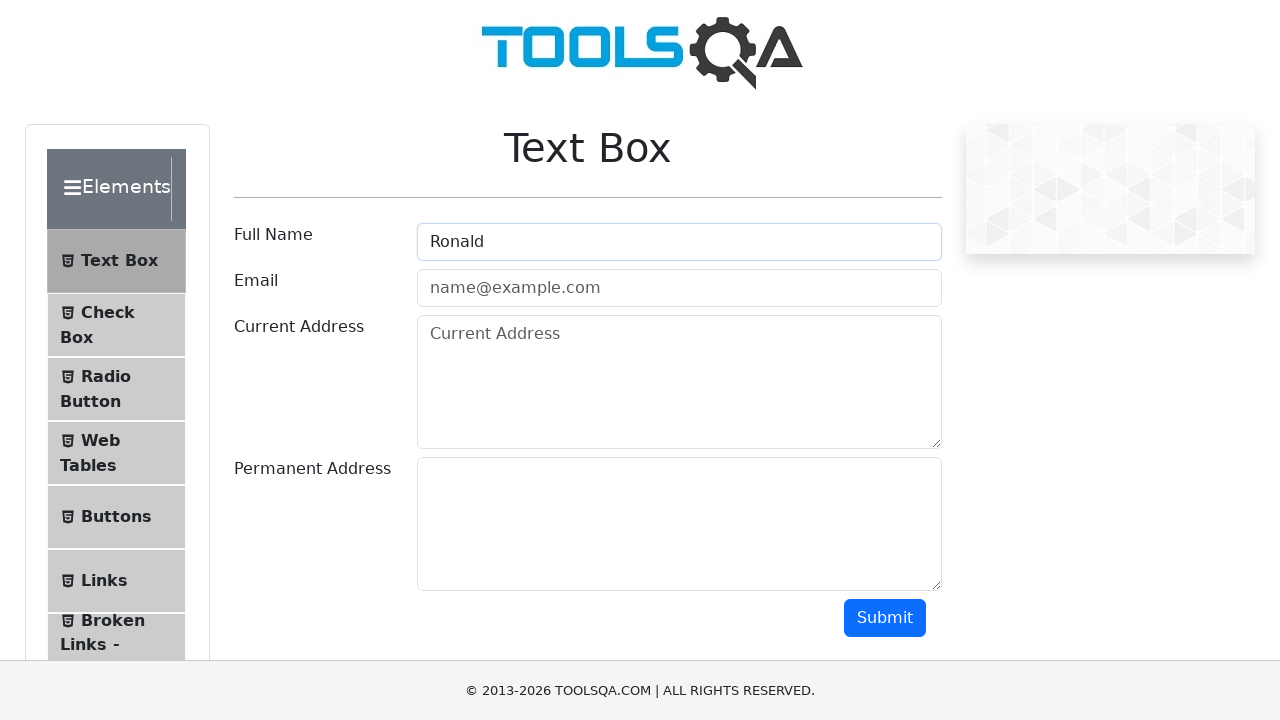

Filled email field with 'ronapossu6@gmail.com' on #userEmail
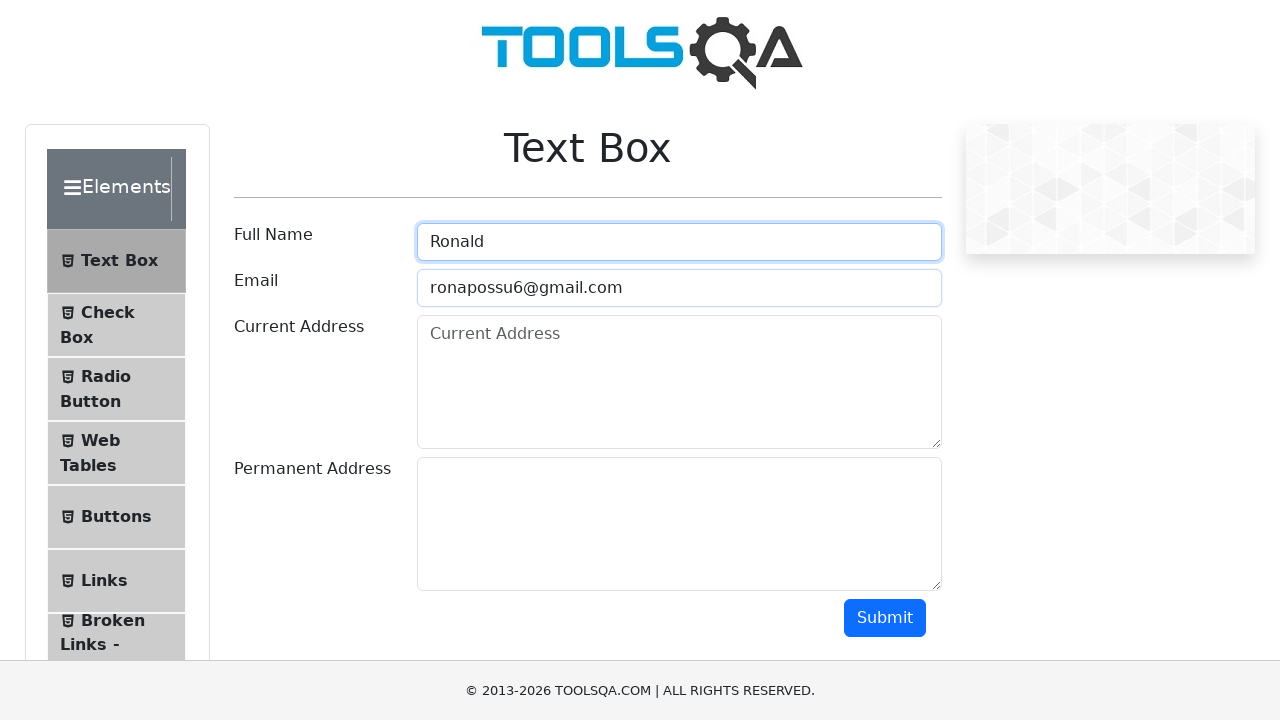

Filled current address field with 'Cl 79 Enorte #98-45' on #currentAddress
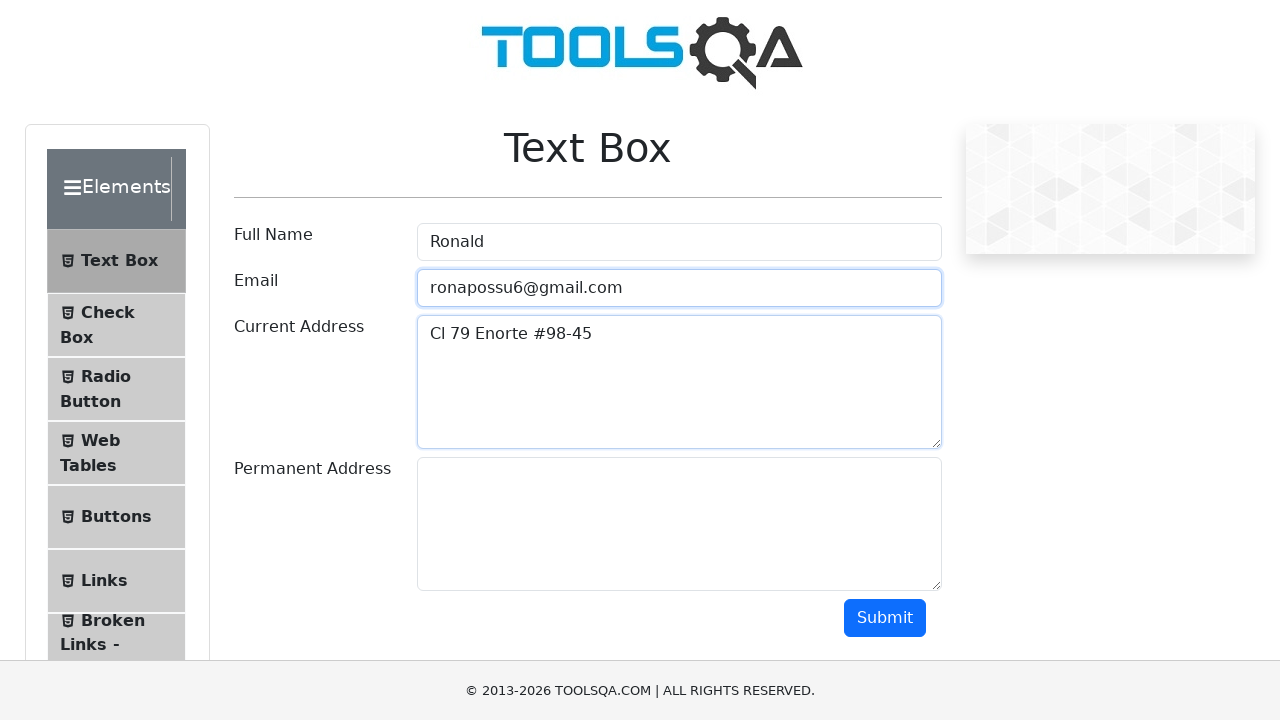

Filled permanent address field with 'Bogota' on #permanentAddress
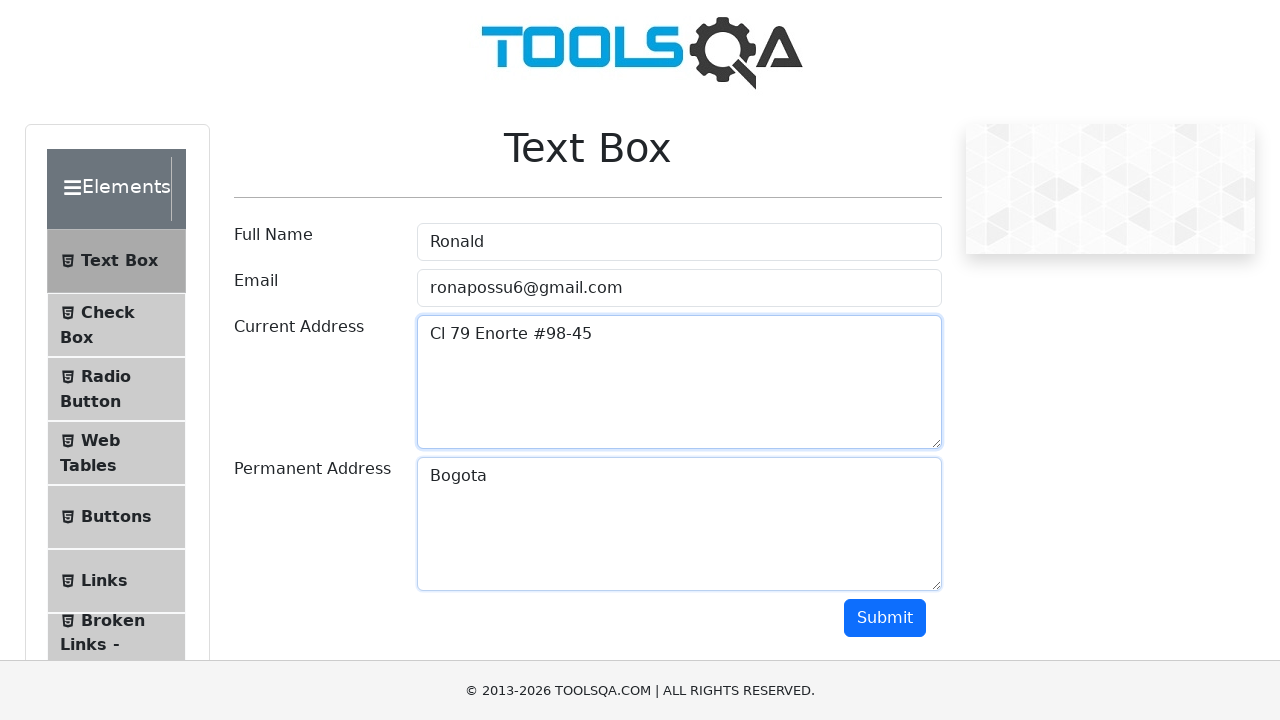

Scrolled down 600 pixels to reveal submit button
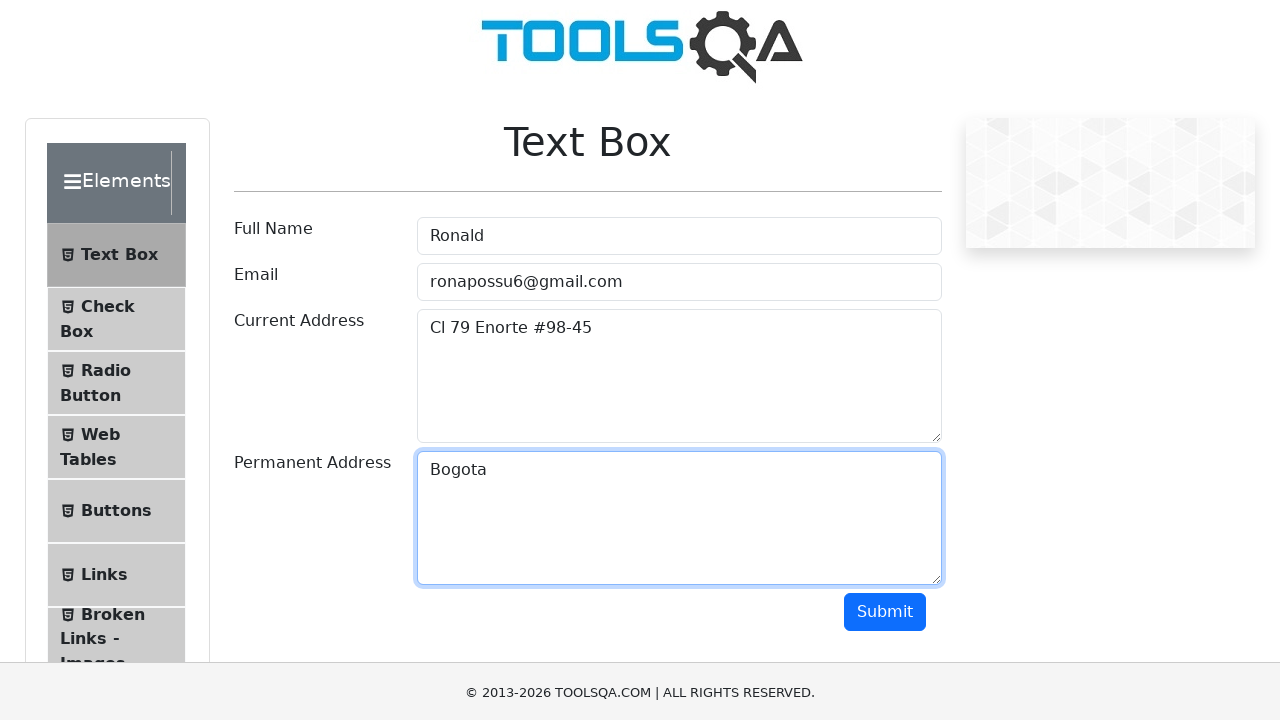

Clicked submit button to submit form at (885, 18) on #submit
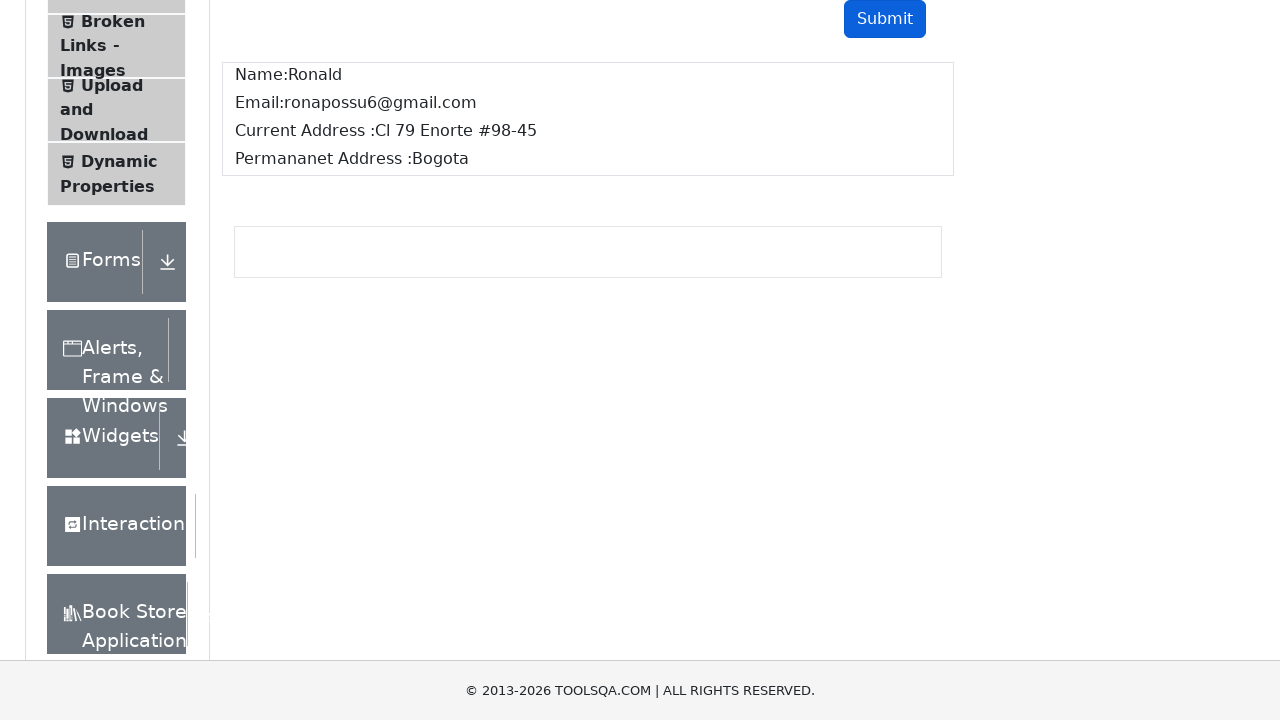

Form submission output appeared
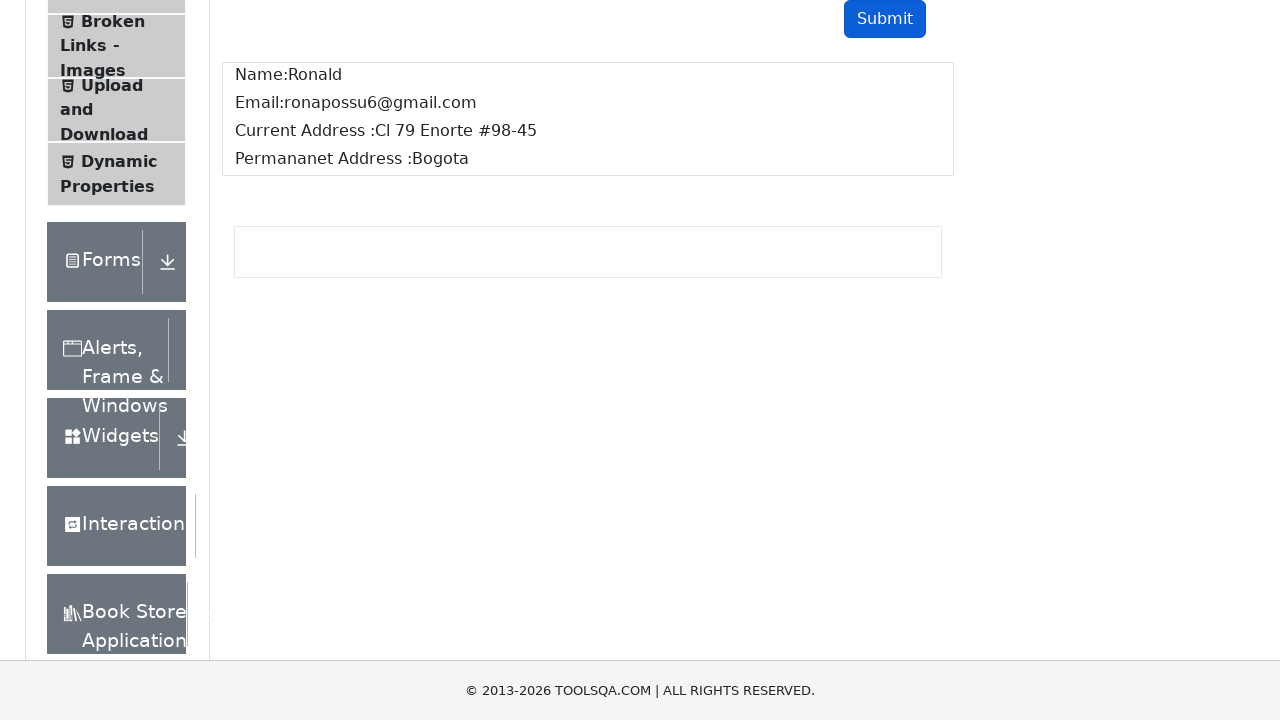

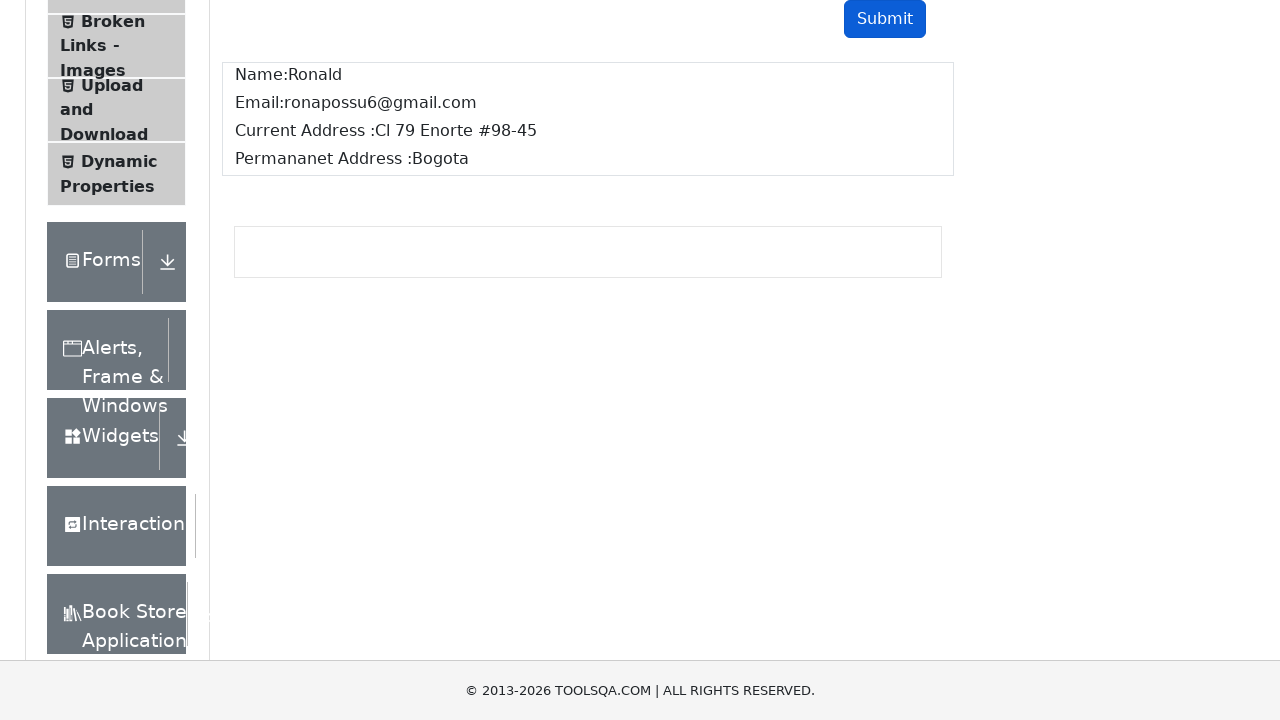